Tests iframe handling by navigating to a page with an iframe, switching into the iframe to read content, then switching back to click a link

Starting URL: https://the-internet.herokuapp.com/iframe

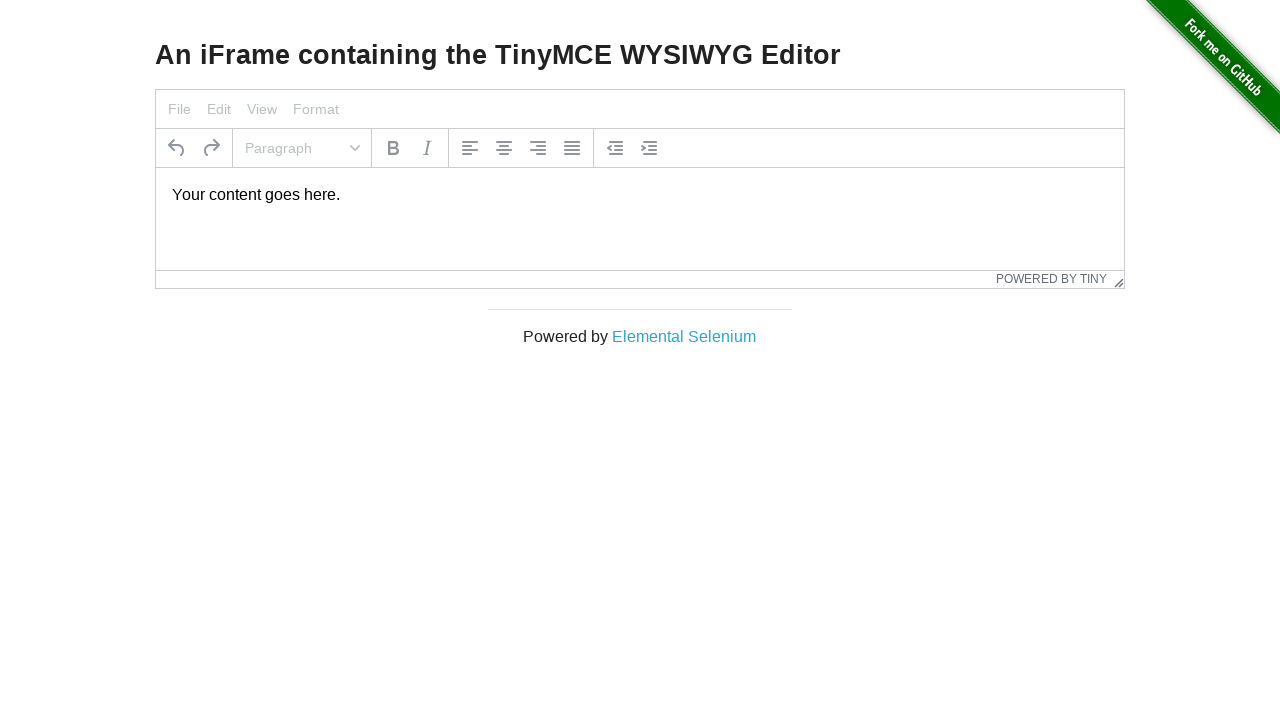

Located and read header text (h3)
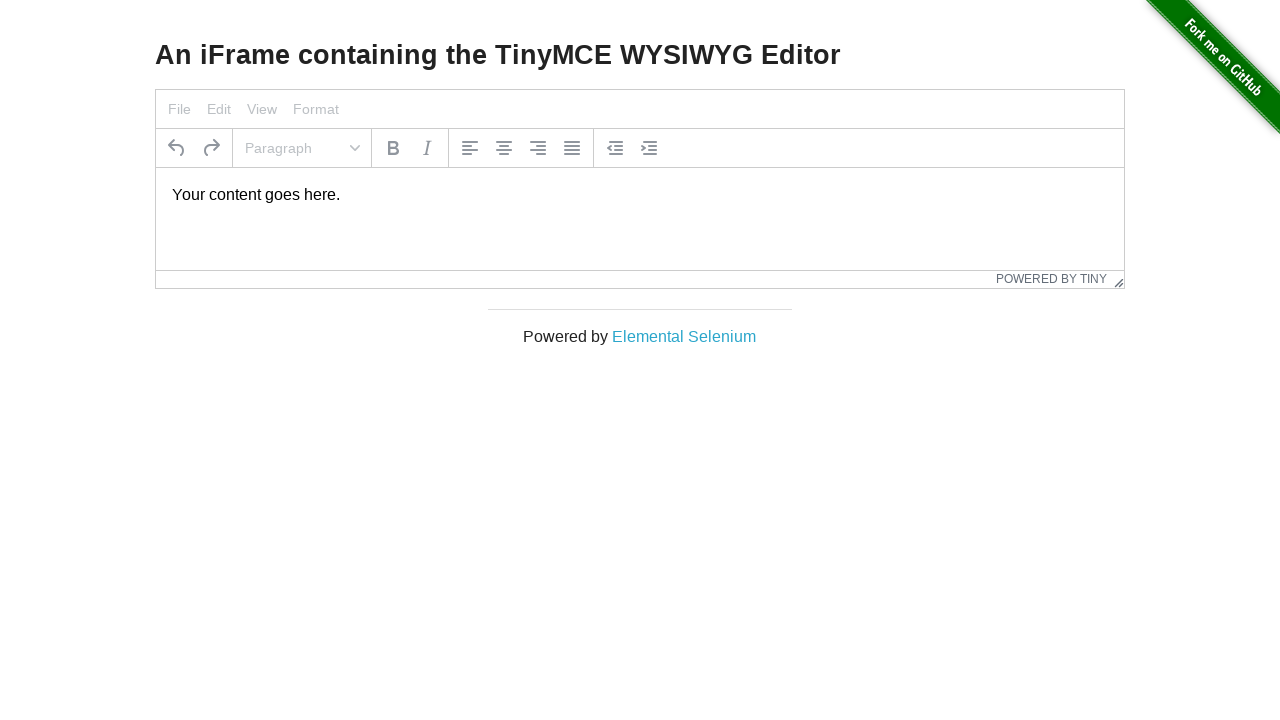

Switched to iframe #mce_0_ifr and read paragraph content
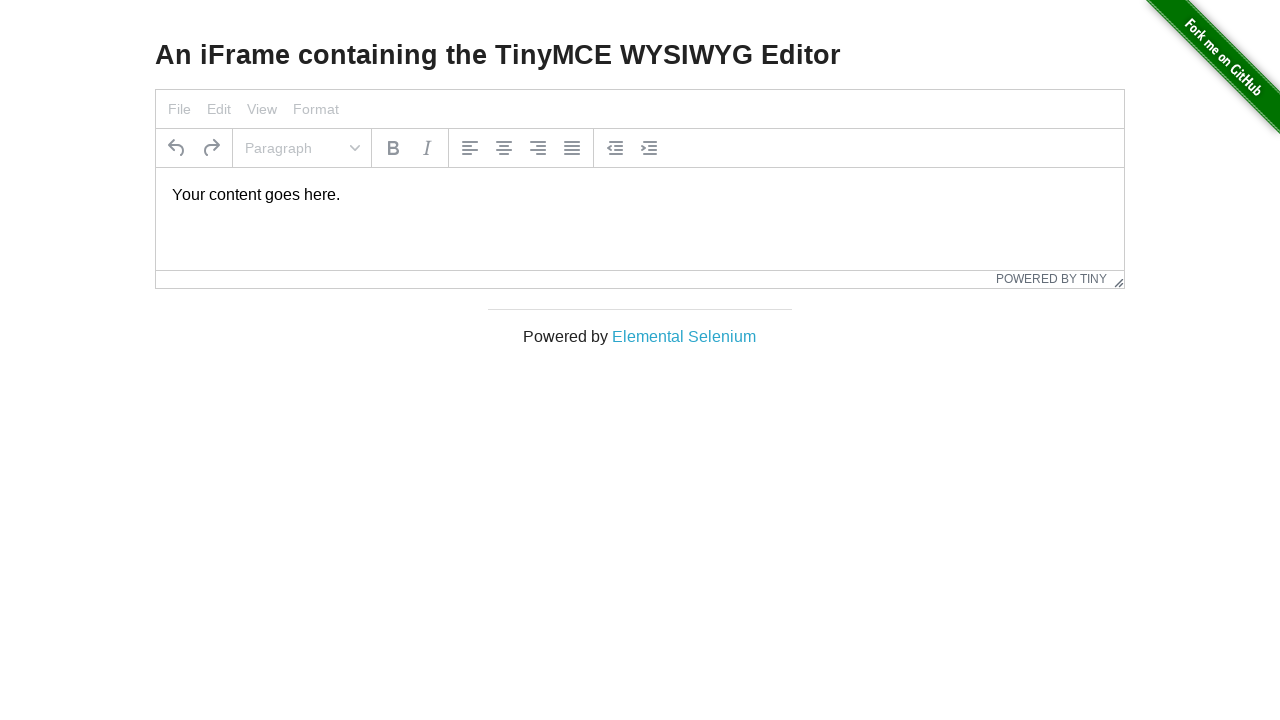

Clicked on 'Elemental Selenium' link in main frame at (684, 336) on a:text('Elemental Selenium')
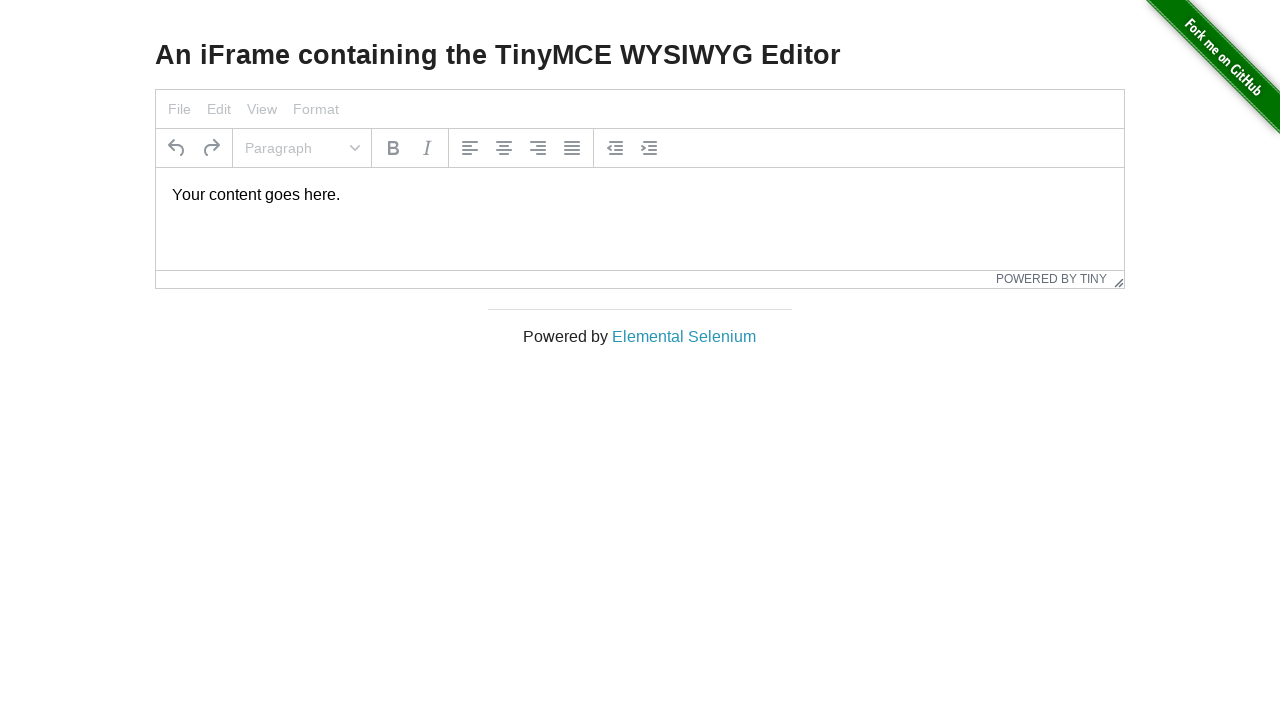

Page finished loading after navigation
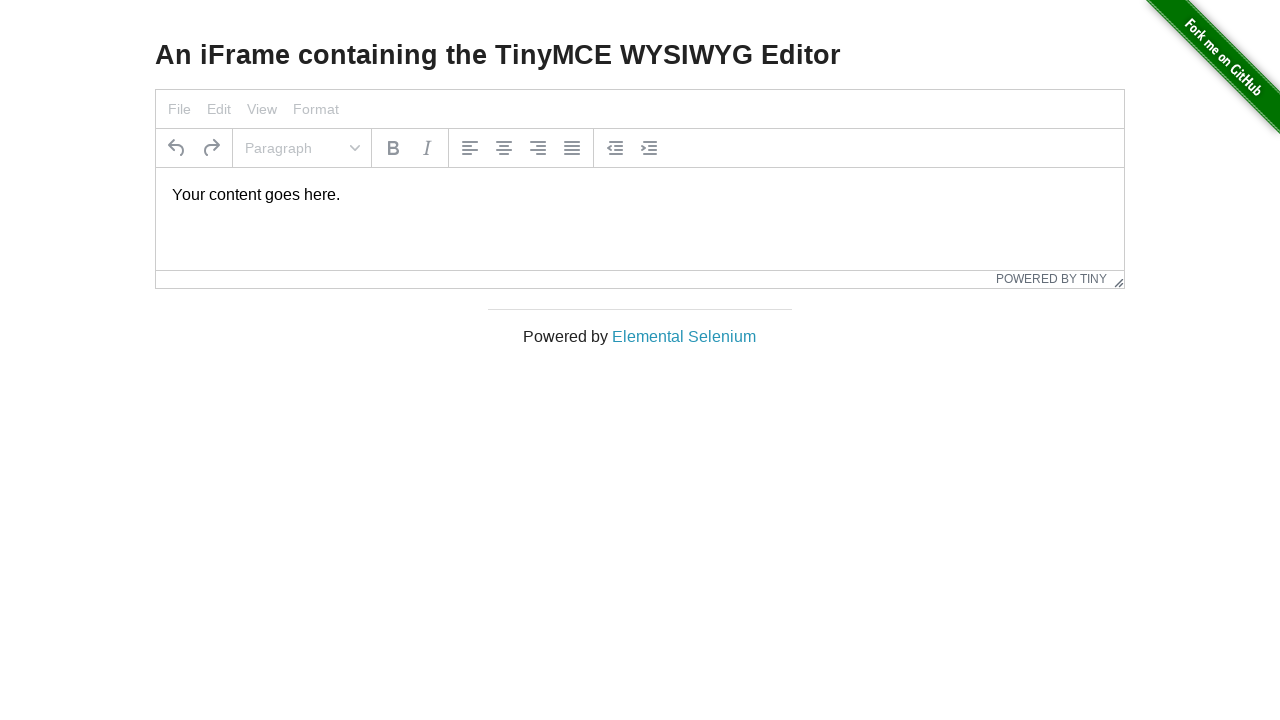

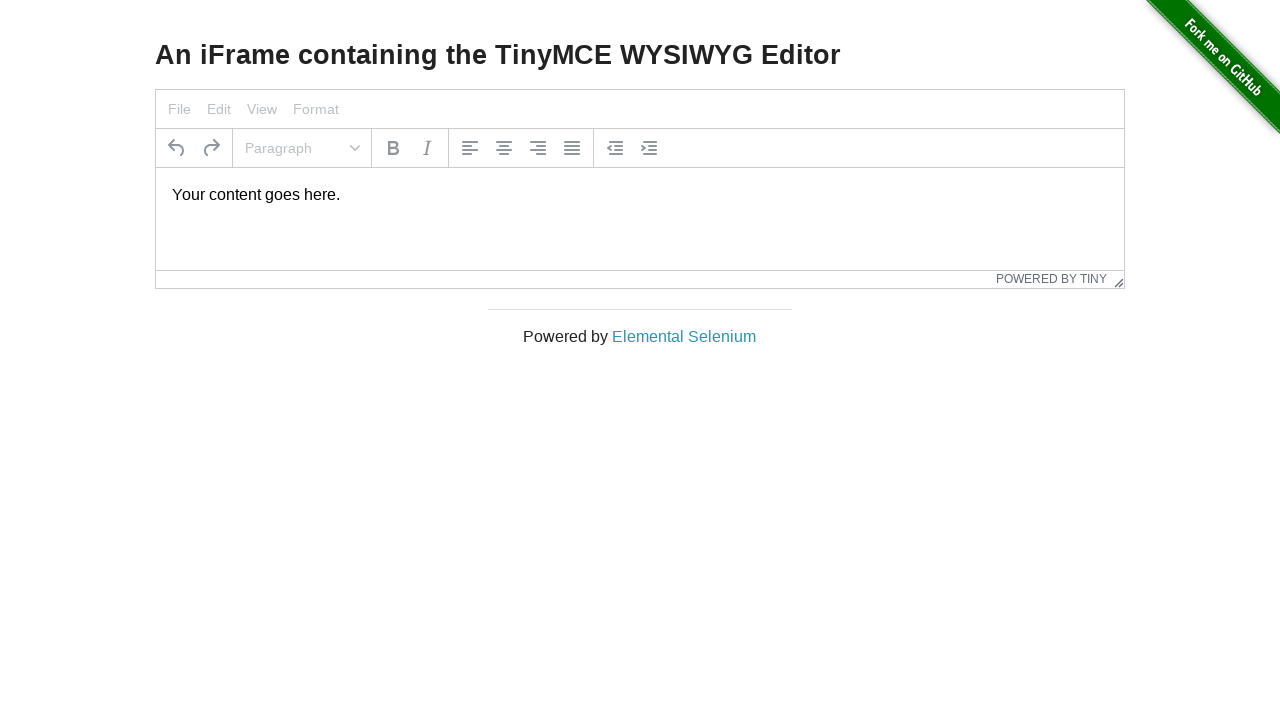